Tests form submission on Selenium demo page by filling a text field and clicking submit button

Starting URL: https://www.selenium.dev/selenium/web/web-form.html

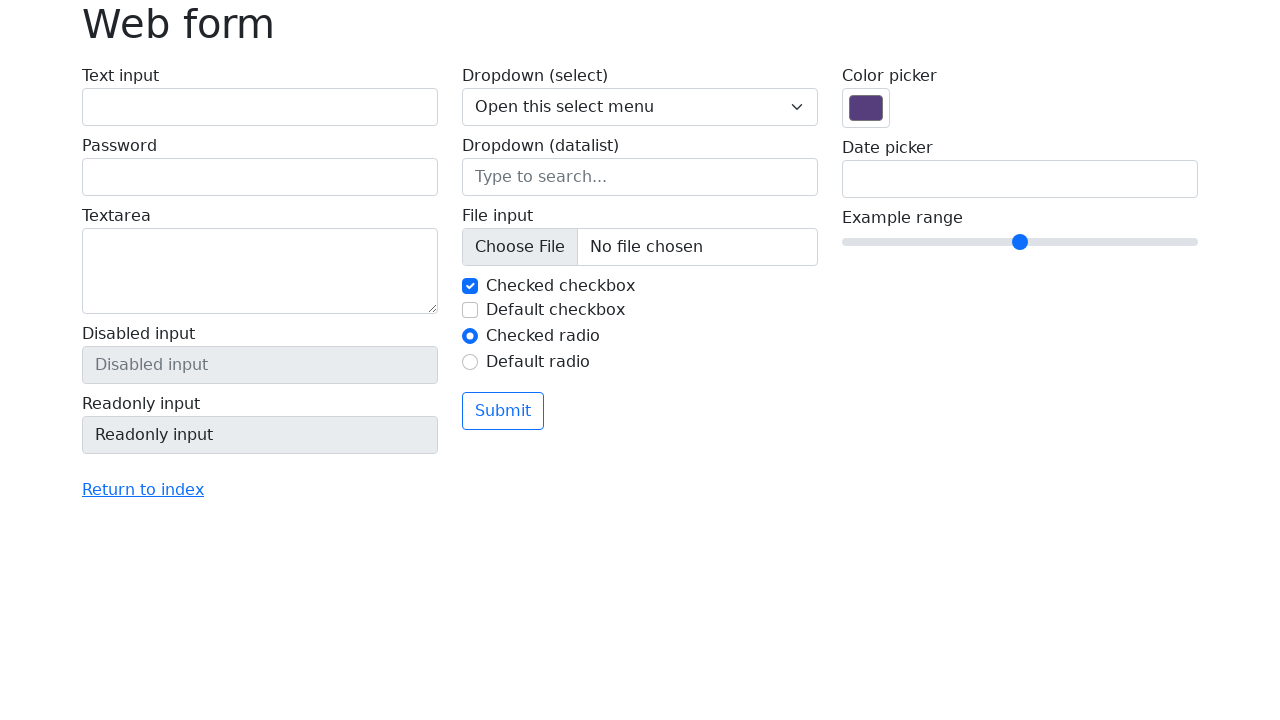

Reloaded the Selenium demo page
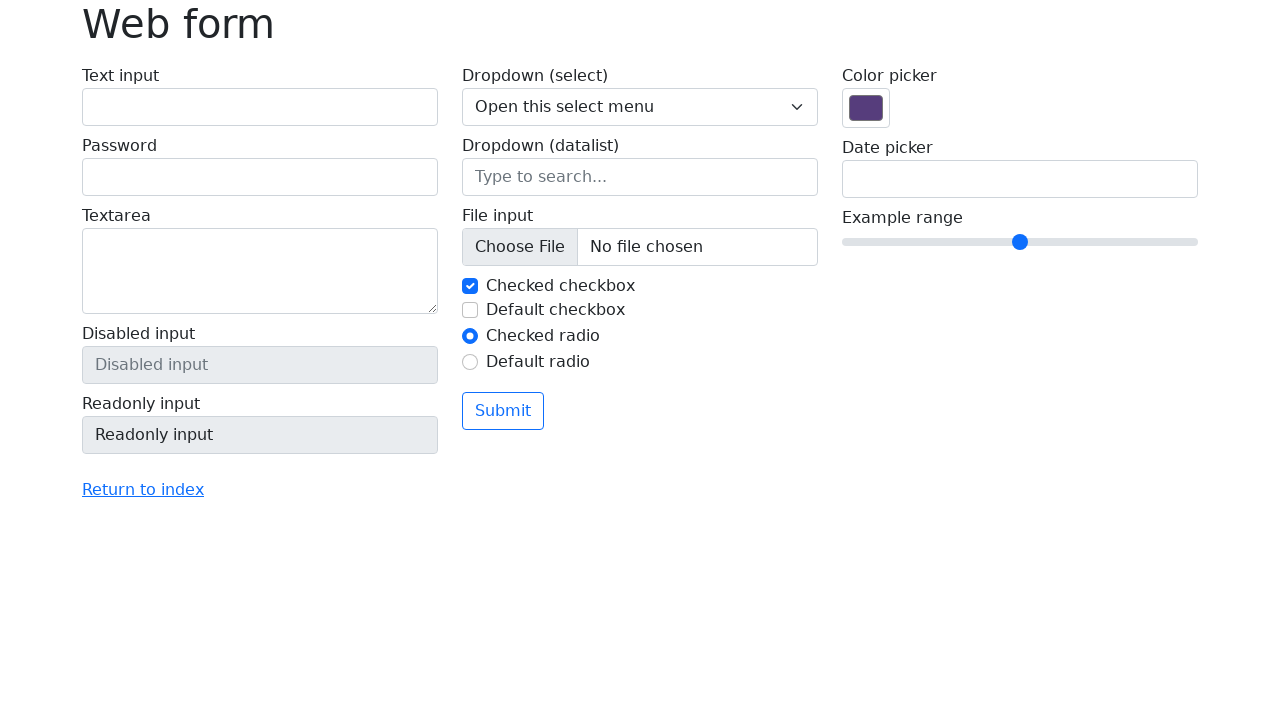

Filled text field with 'Selenium' on #my-text-id
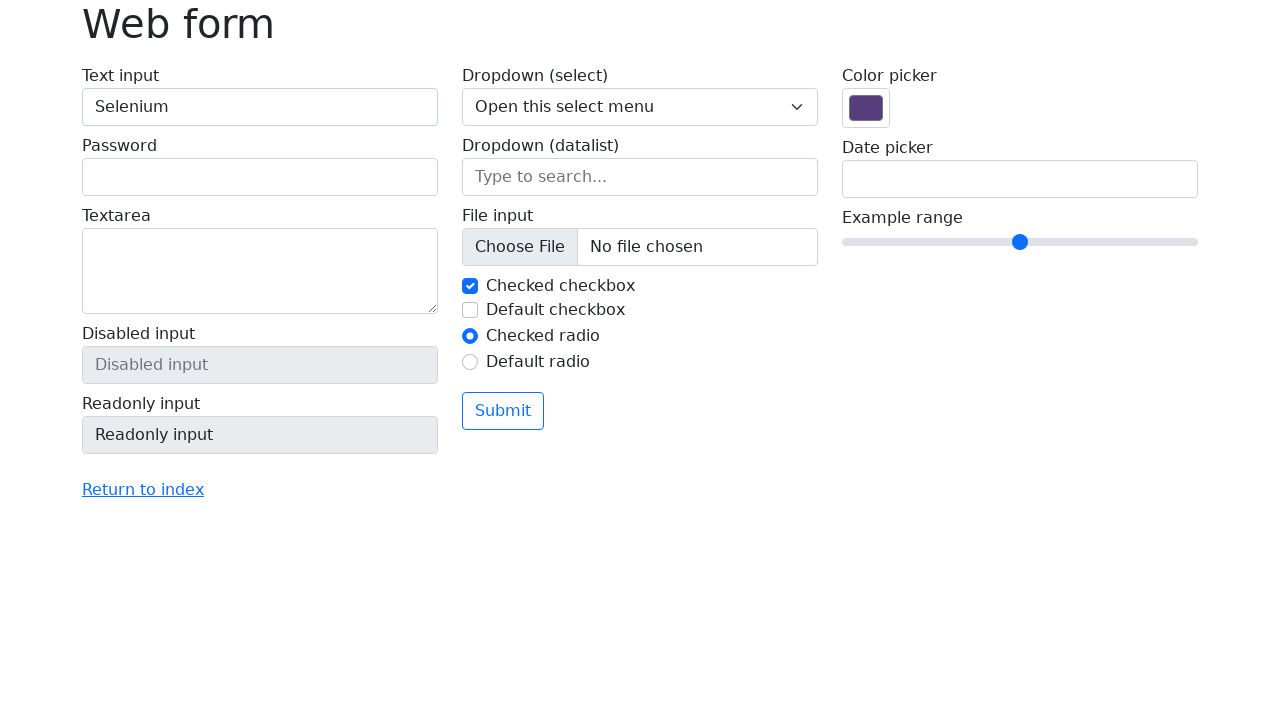

Clicked submit button at (503, 411) on button
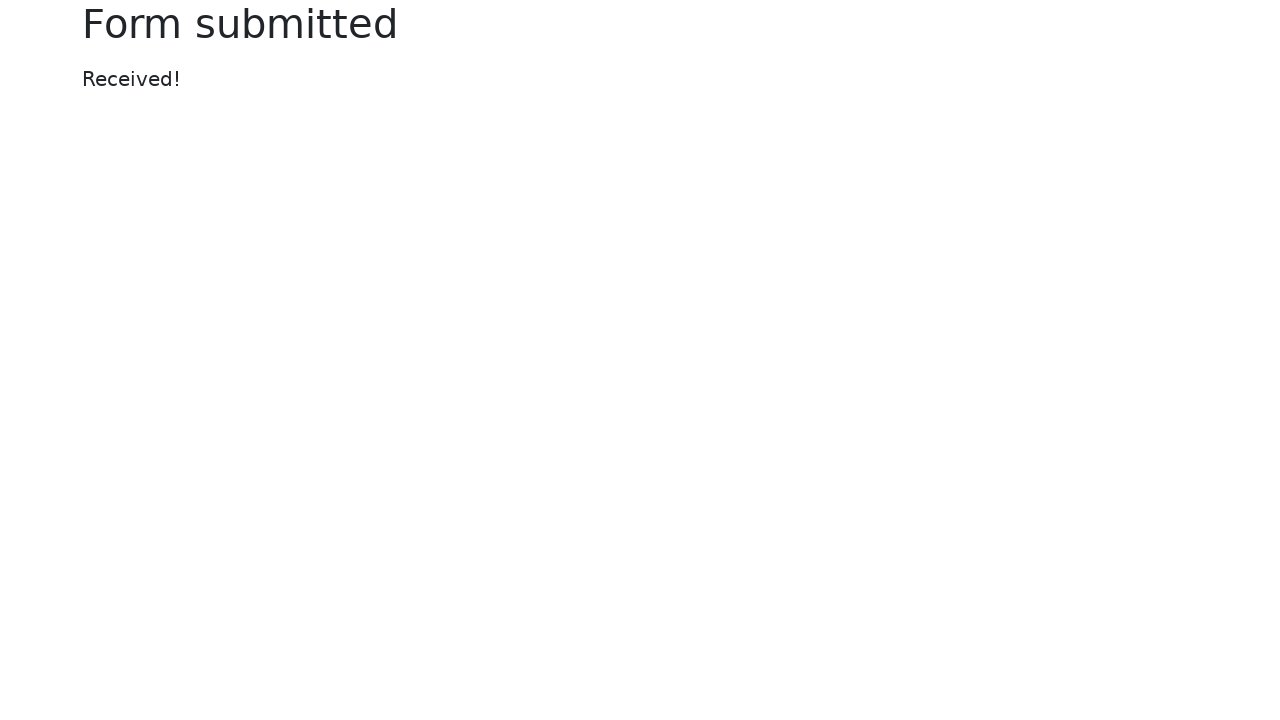

Form submission result message appeared
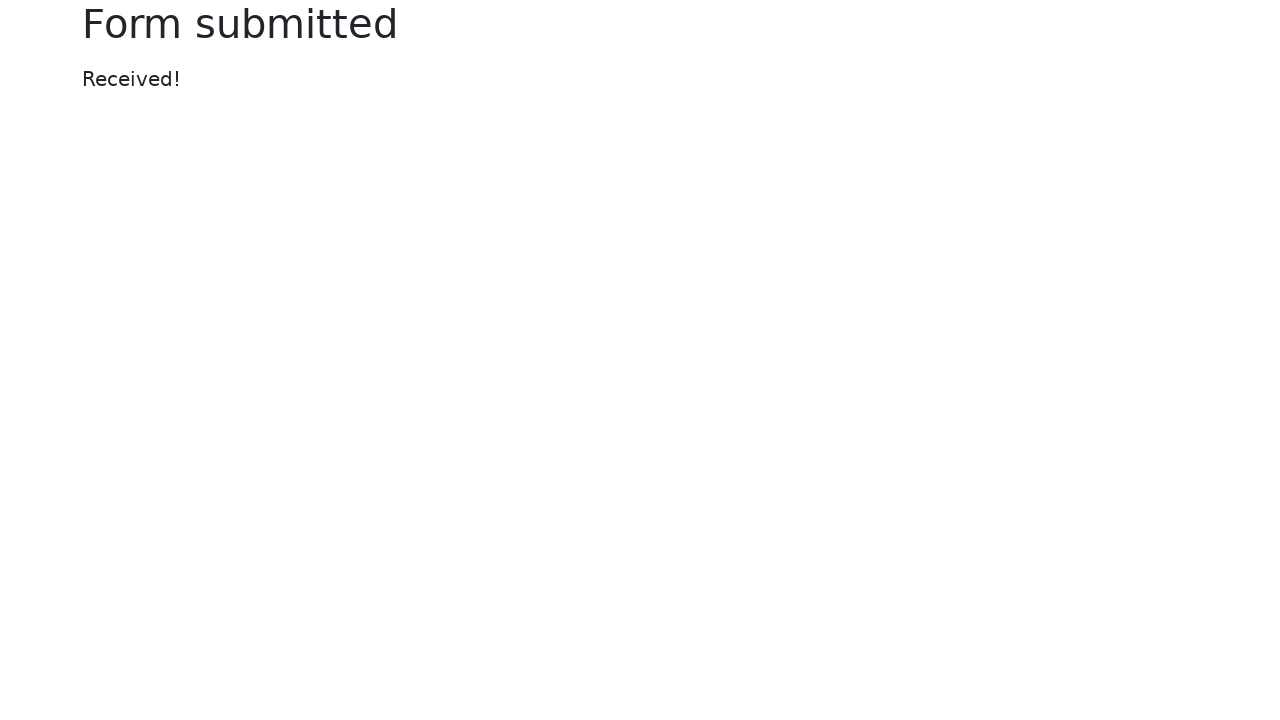

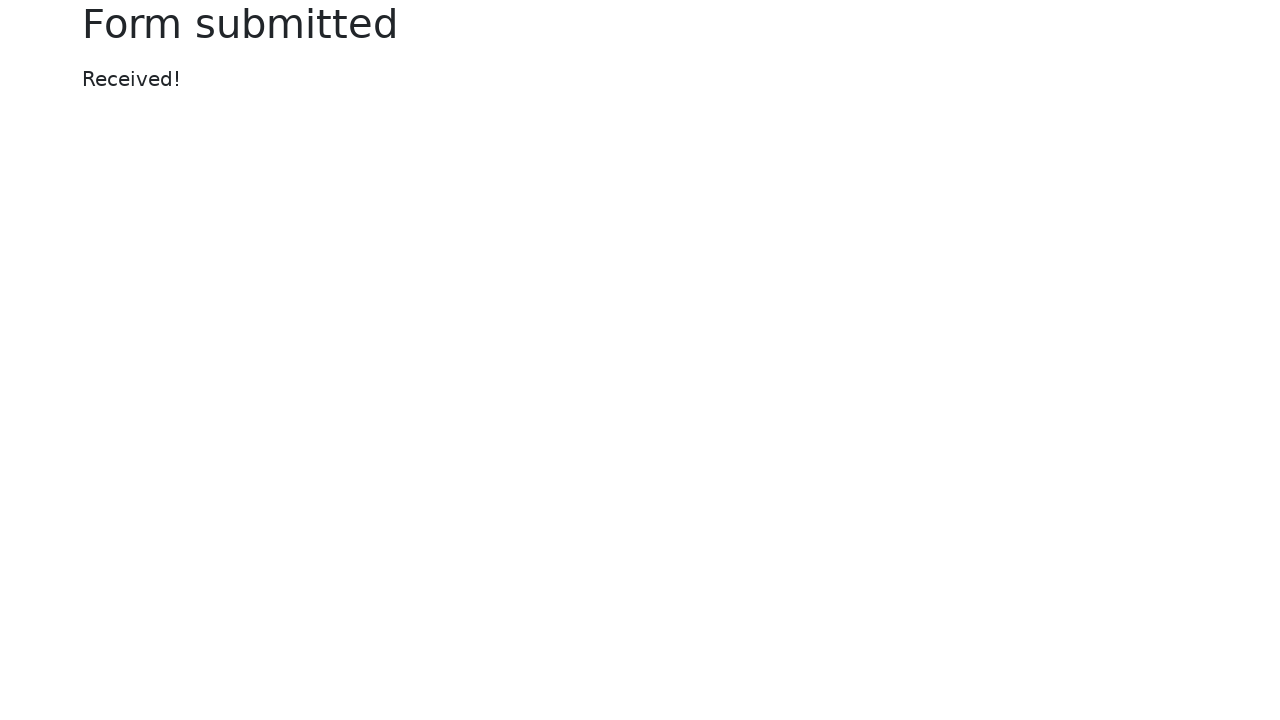